Navigates to a practice automation page, scrolls to a web table, and interacts with table elements to verify table structure and content

Starting URL: https://rahulshettyacademy.com/AutomationPractice/

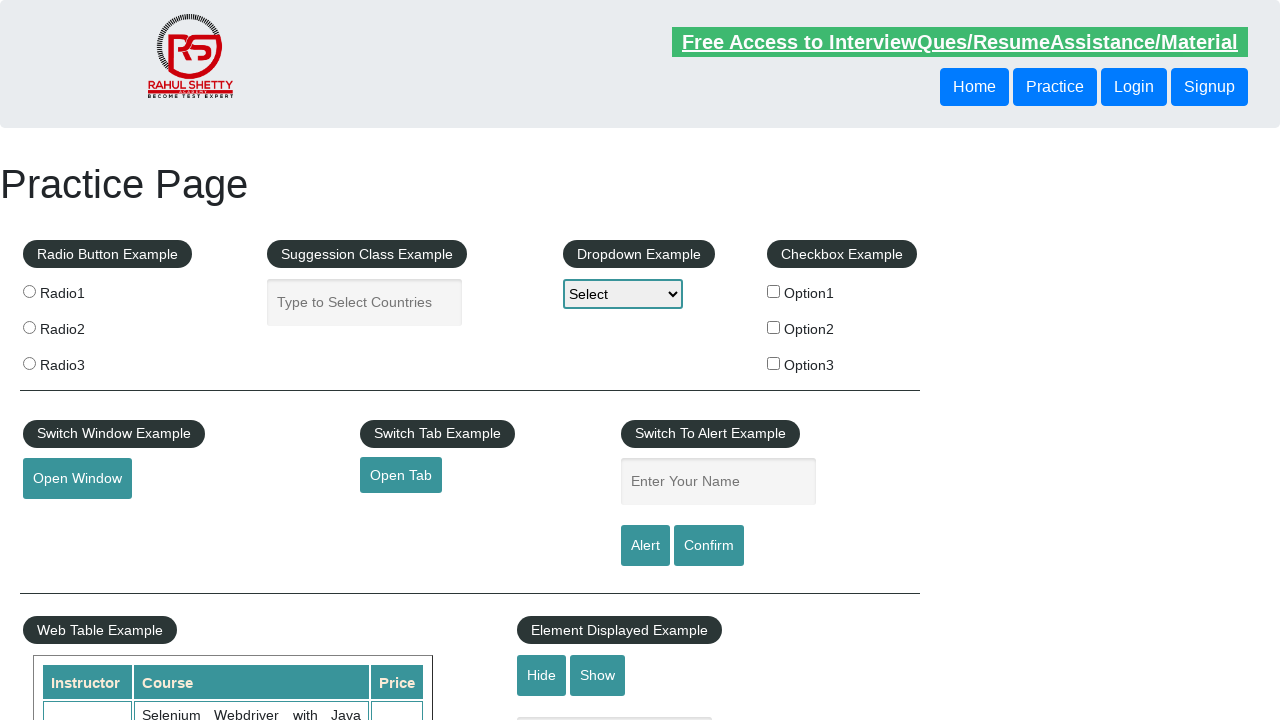

Scrolled to web table with courses
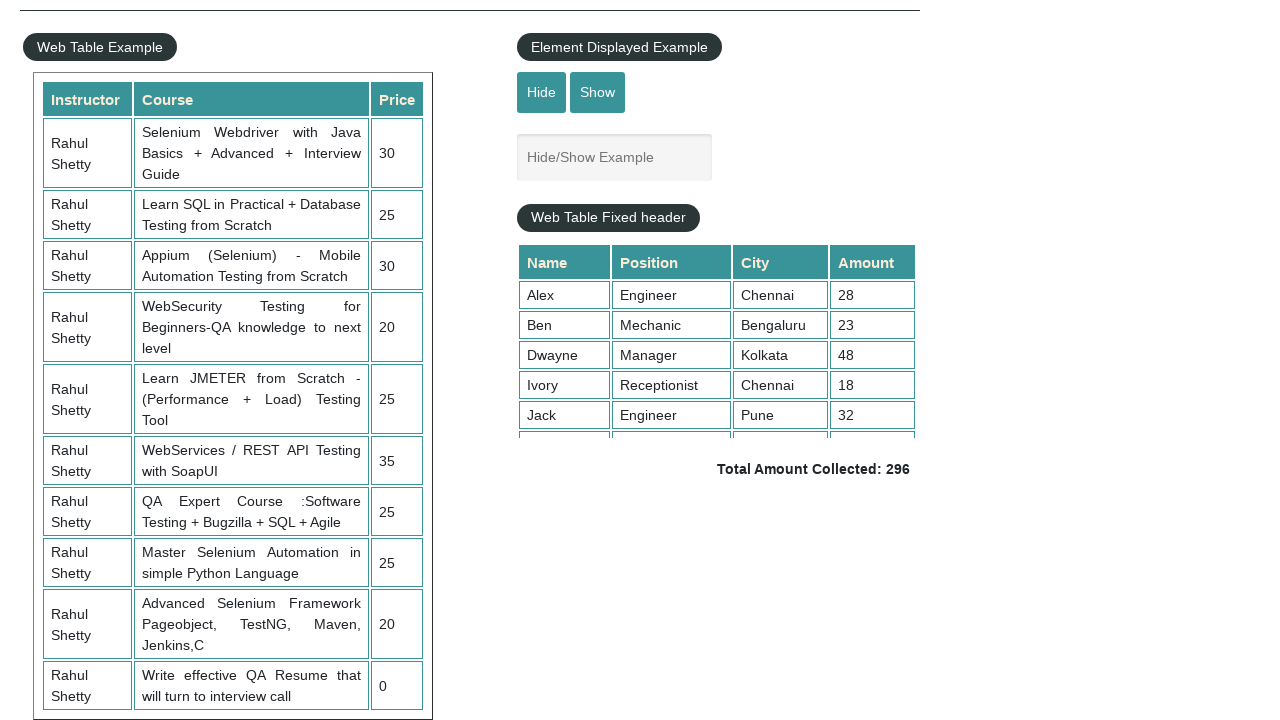

Retrieved row count from table: 11 rows
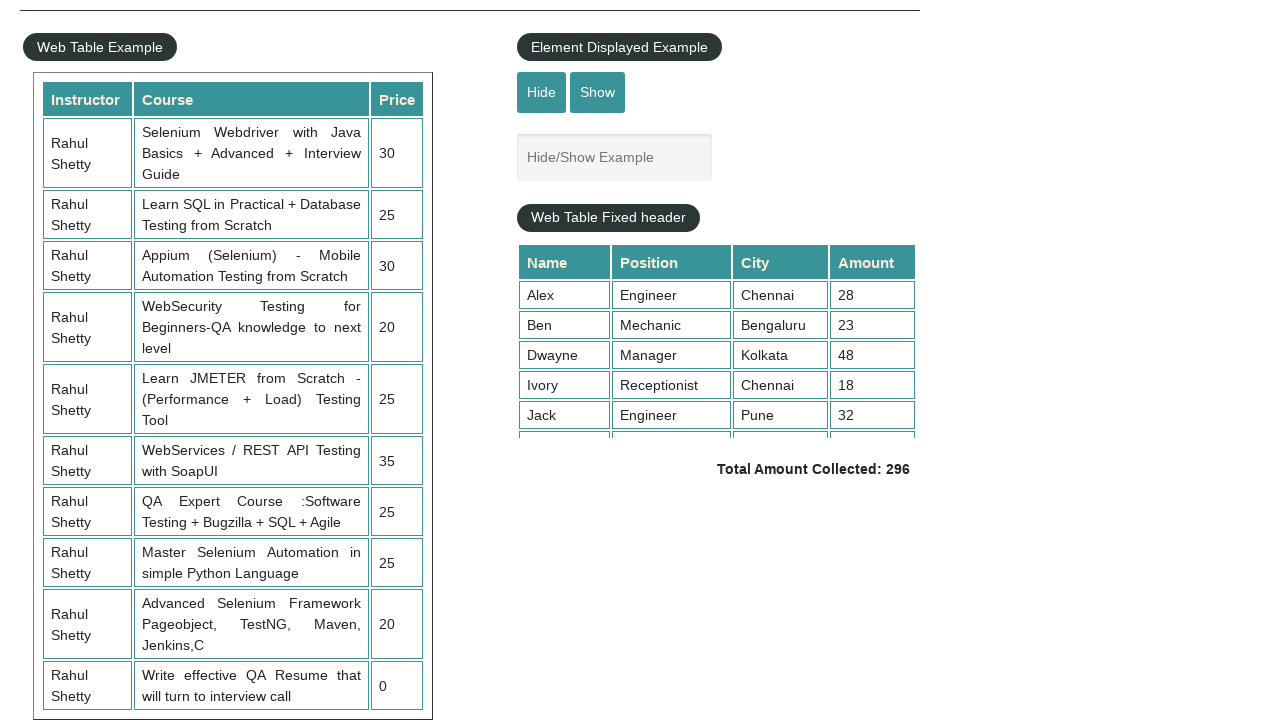

Retrieved column count from table headers: 3 columns
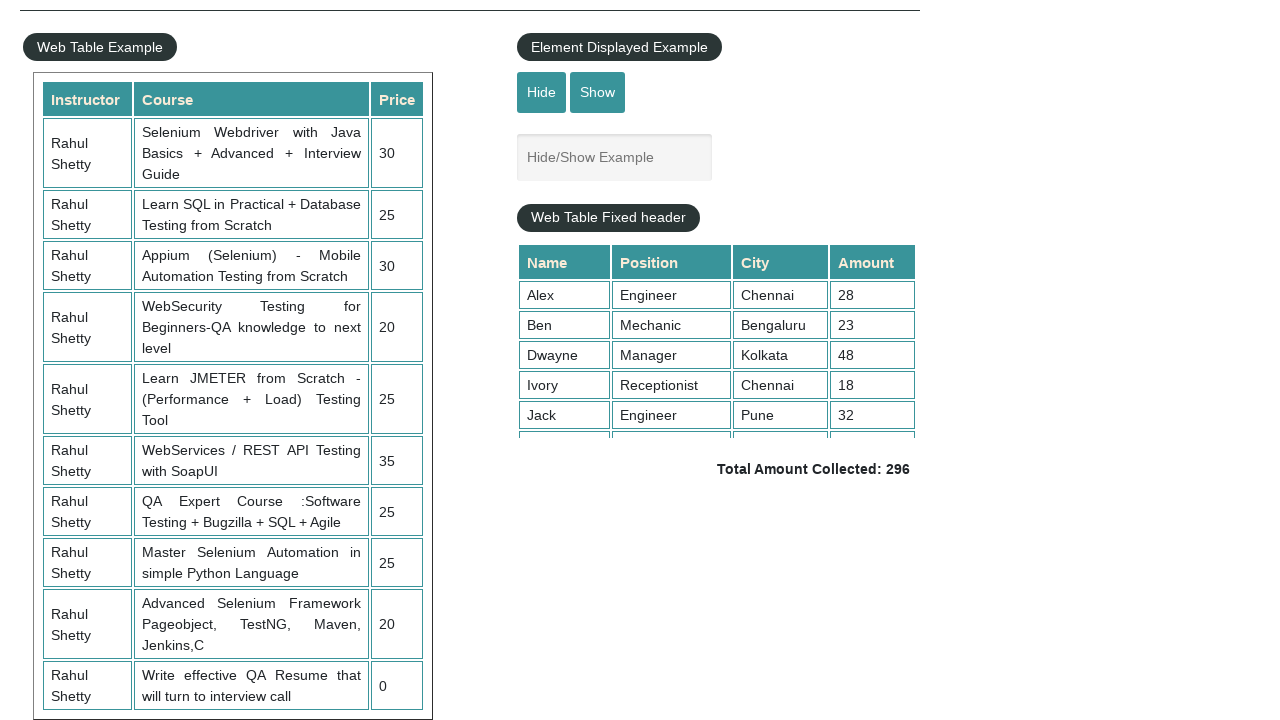

Located table body element to verify structure accessibility
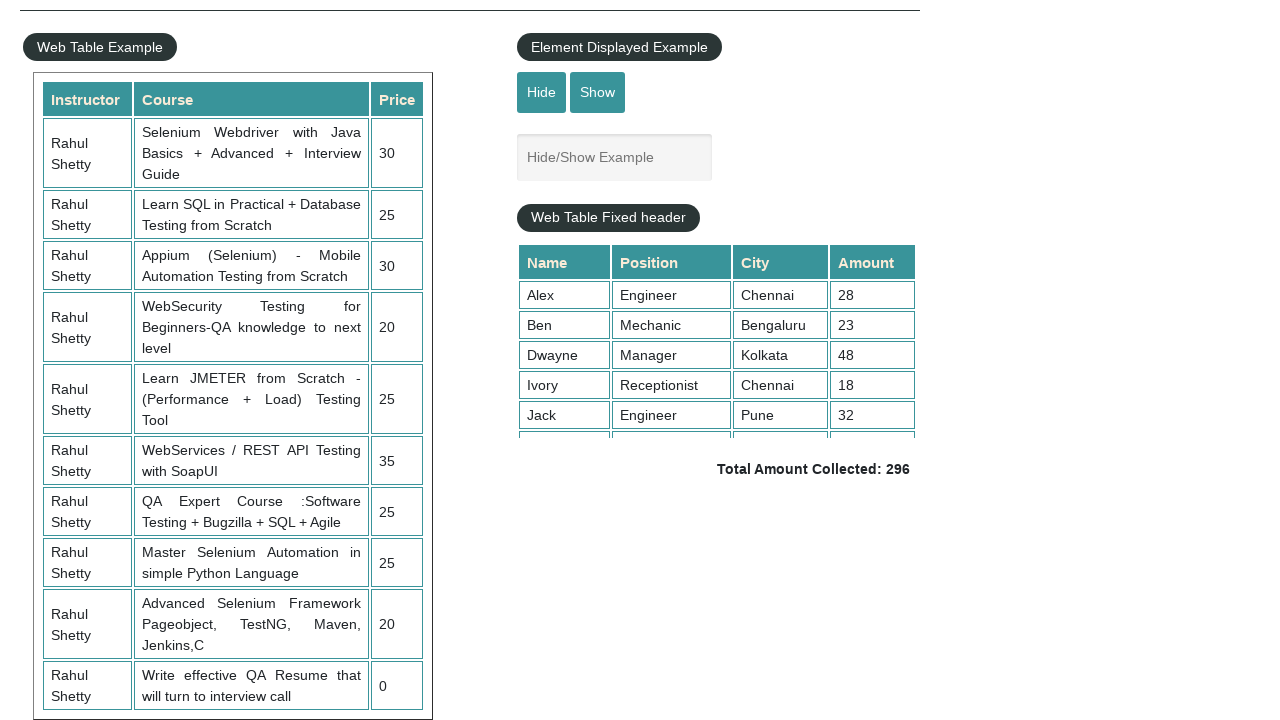

Retrieved second row data with 3 cells
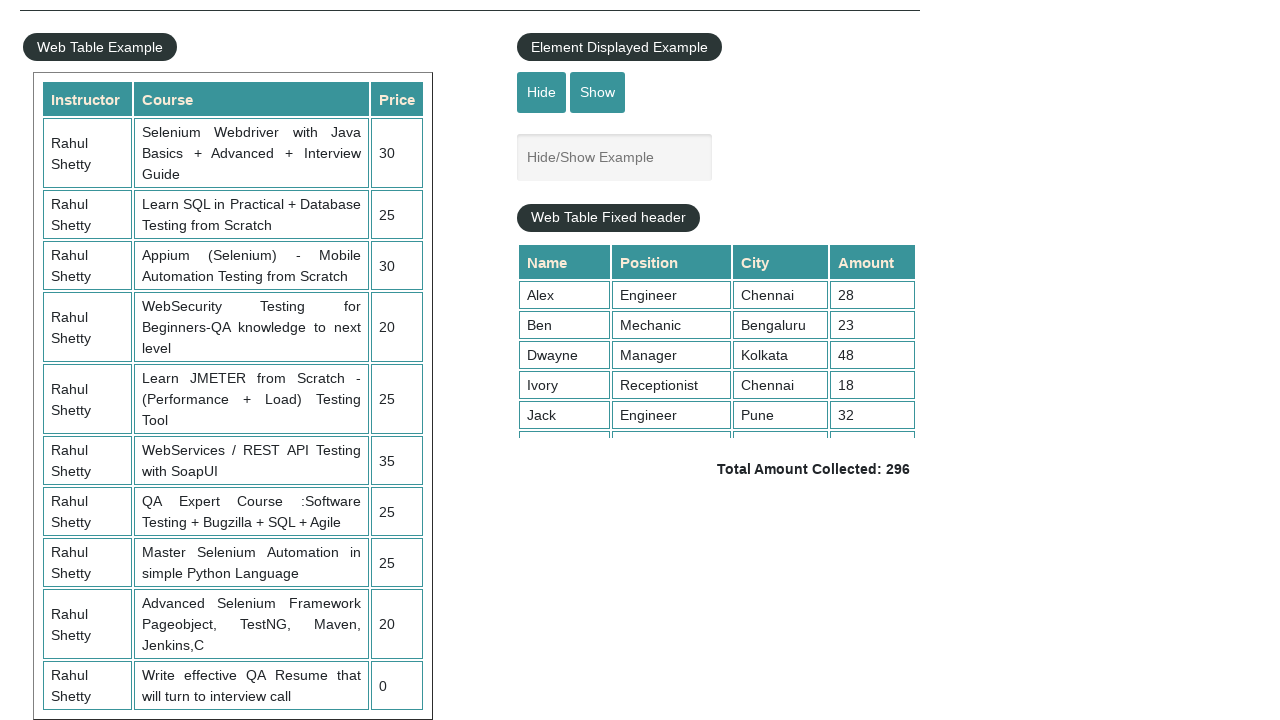

Retrieved fifth row data with 3 cells
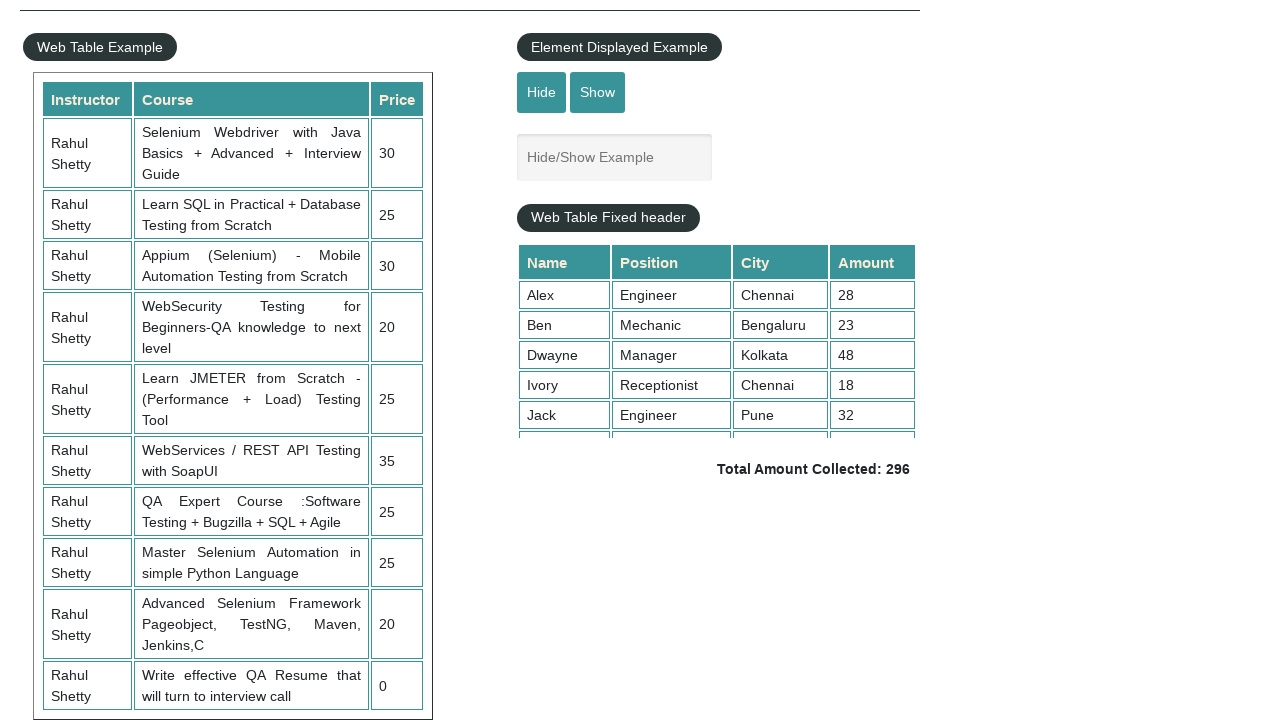

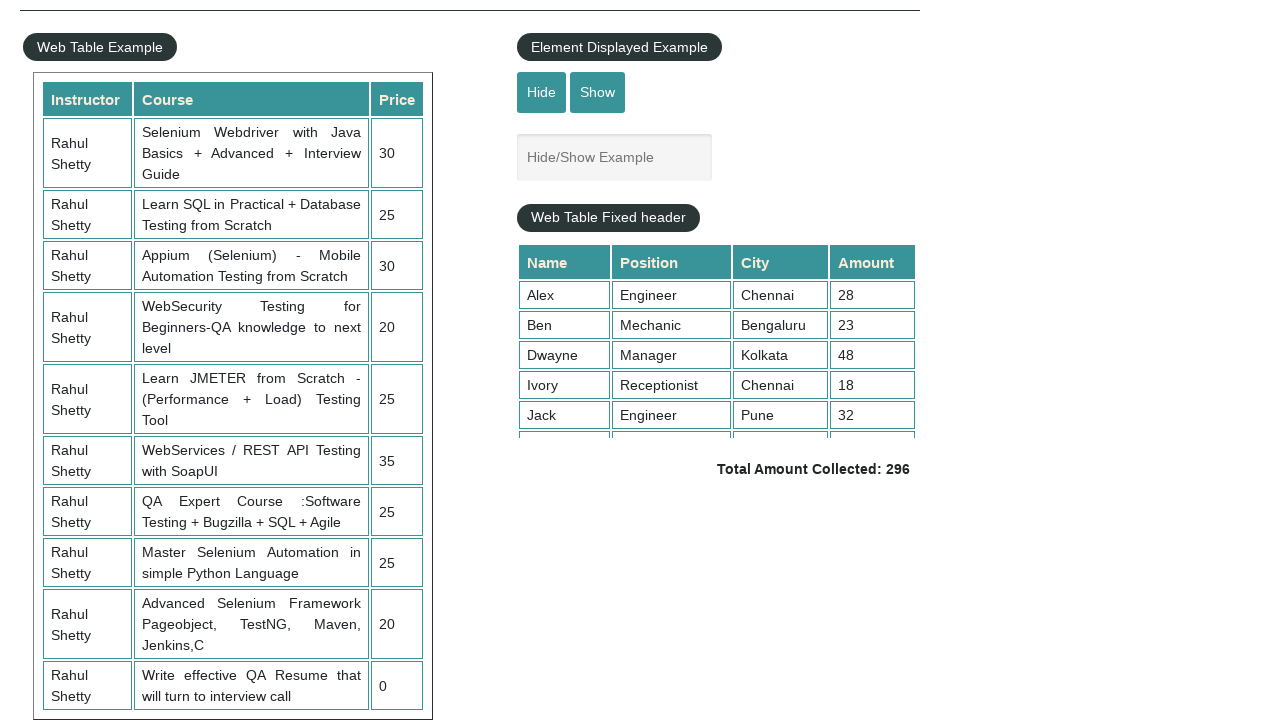